Tests that clicking the Due column header sorts the table data in ascending order by verifying the due values are properly sorted

Starting URL: http://the-internet.herokuapp.com/tables

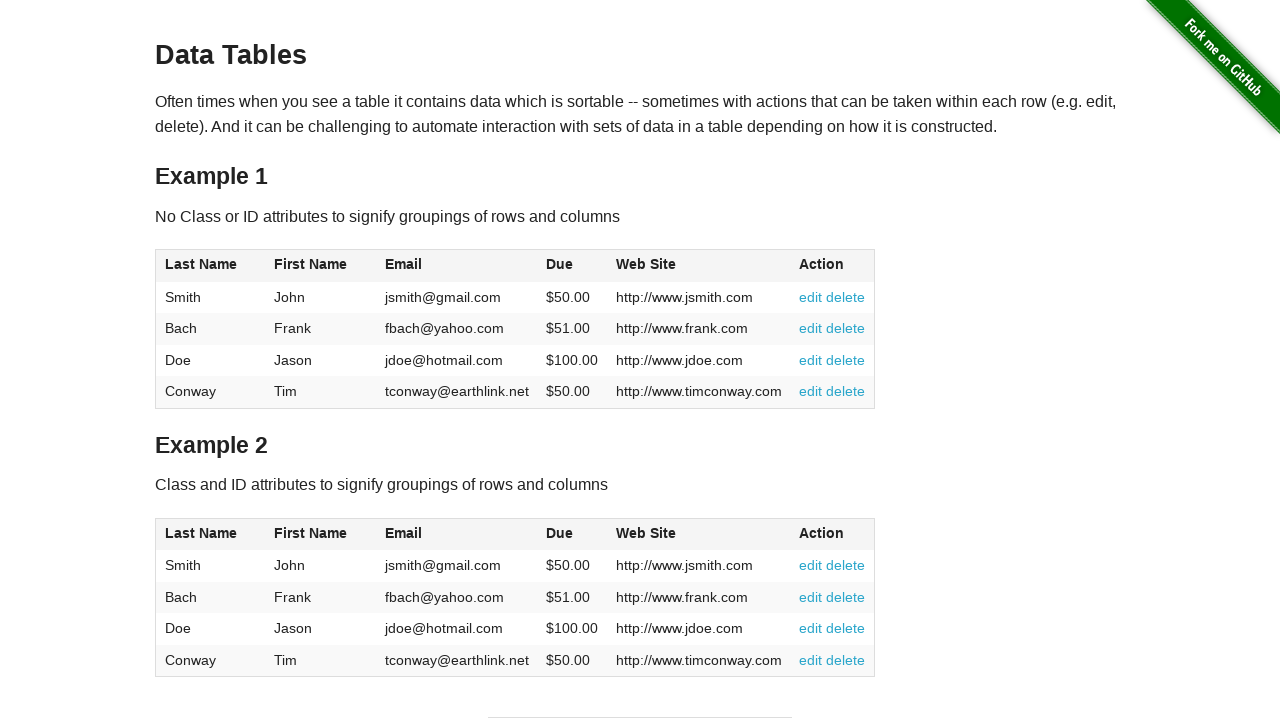

Clicked the Due column header to sort table in ascending order at (572, 266) on #table1 thead tr th:nth-of-type(4)
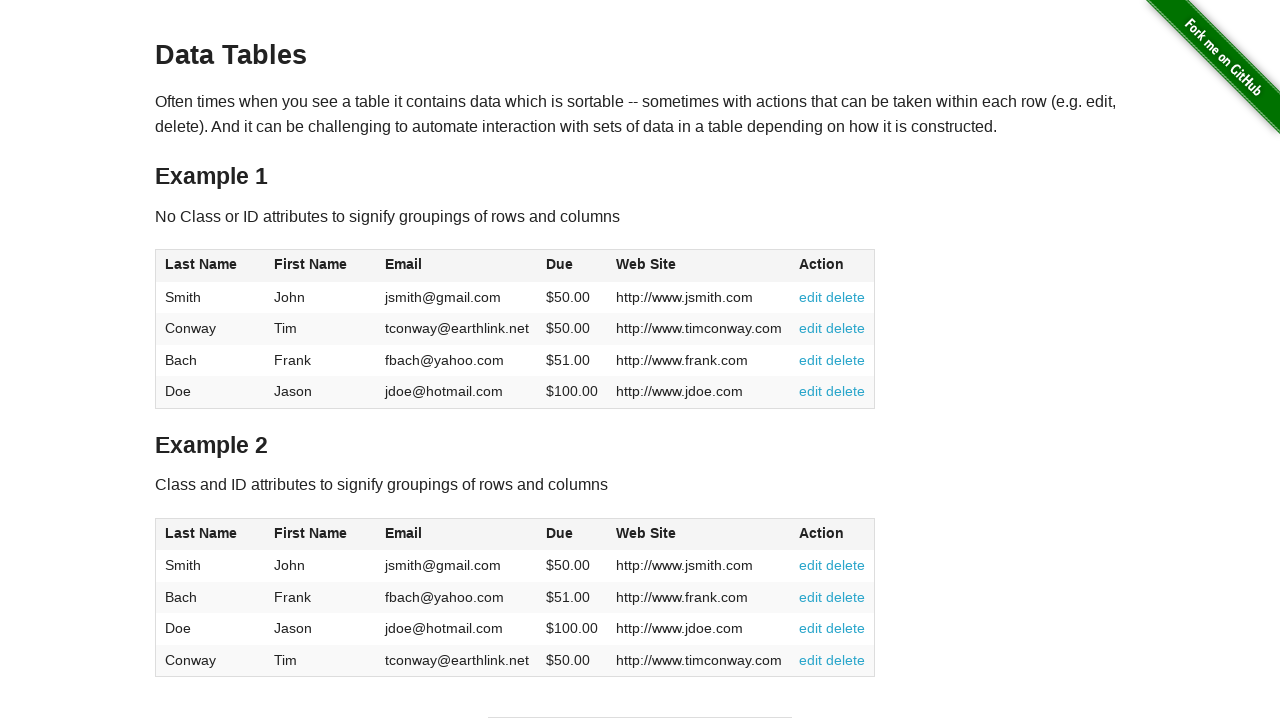

Verified table Due column cells are present after sorting
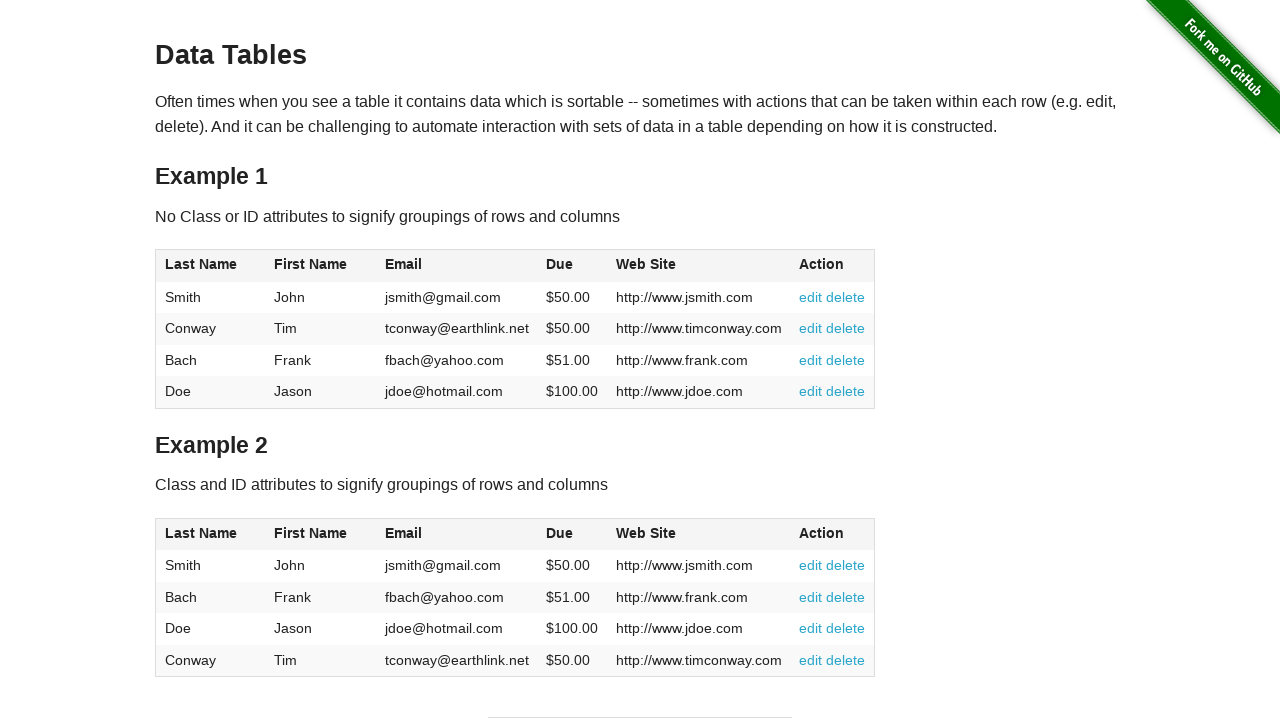

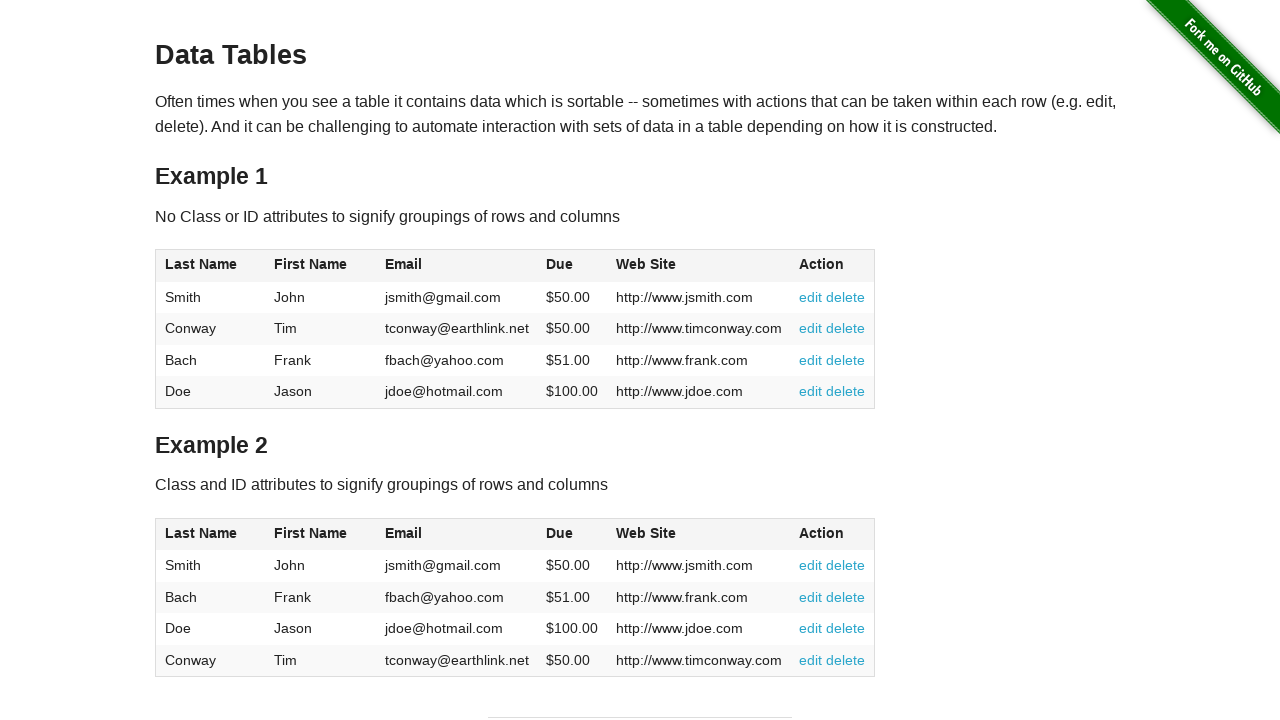